Tests that the page loads within acceptable performance metrics by navigating to the homepage and waiting for network idle state.

Starting URL: https://wedding-jwzcatr3d-asithalkonaras-projects.vercel.app

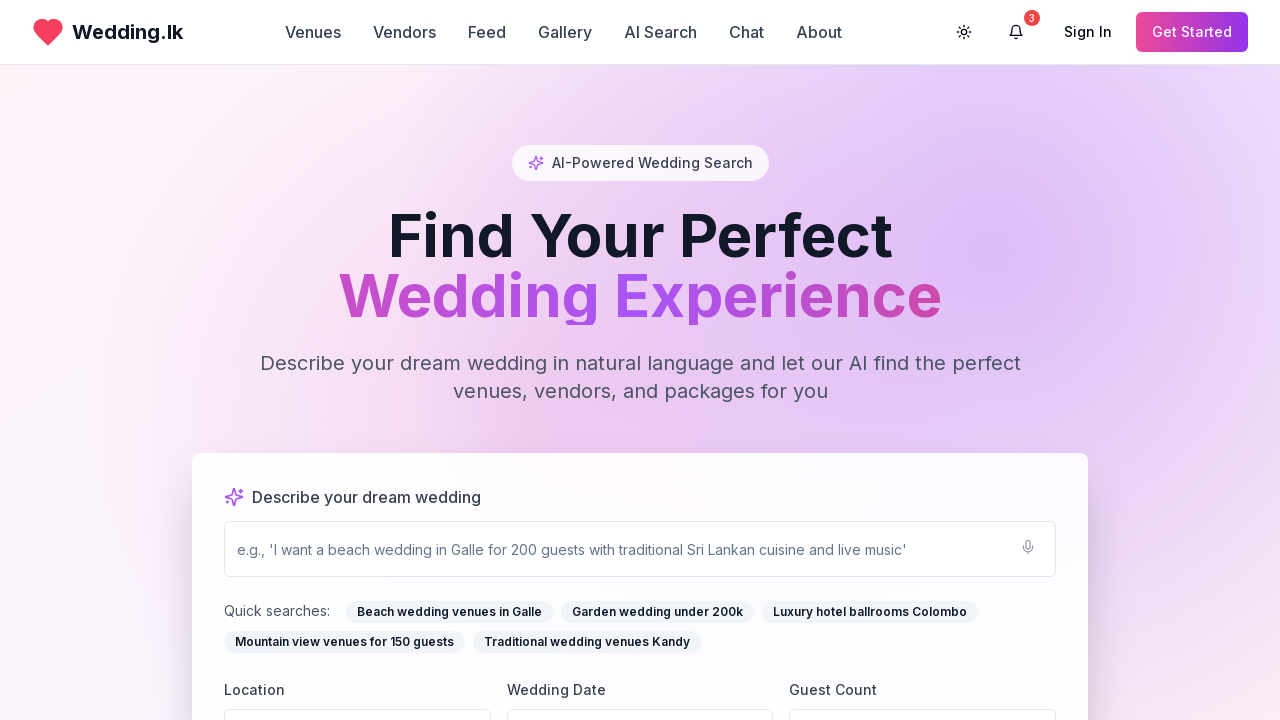

Waited for network idle state on initial page load
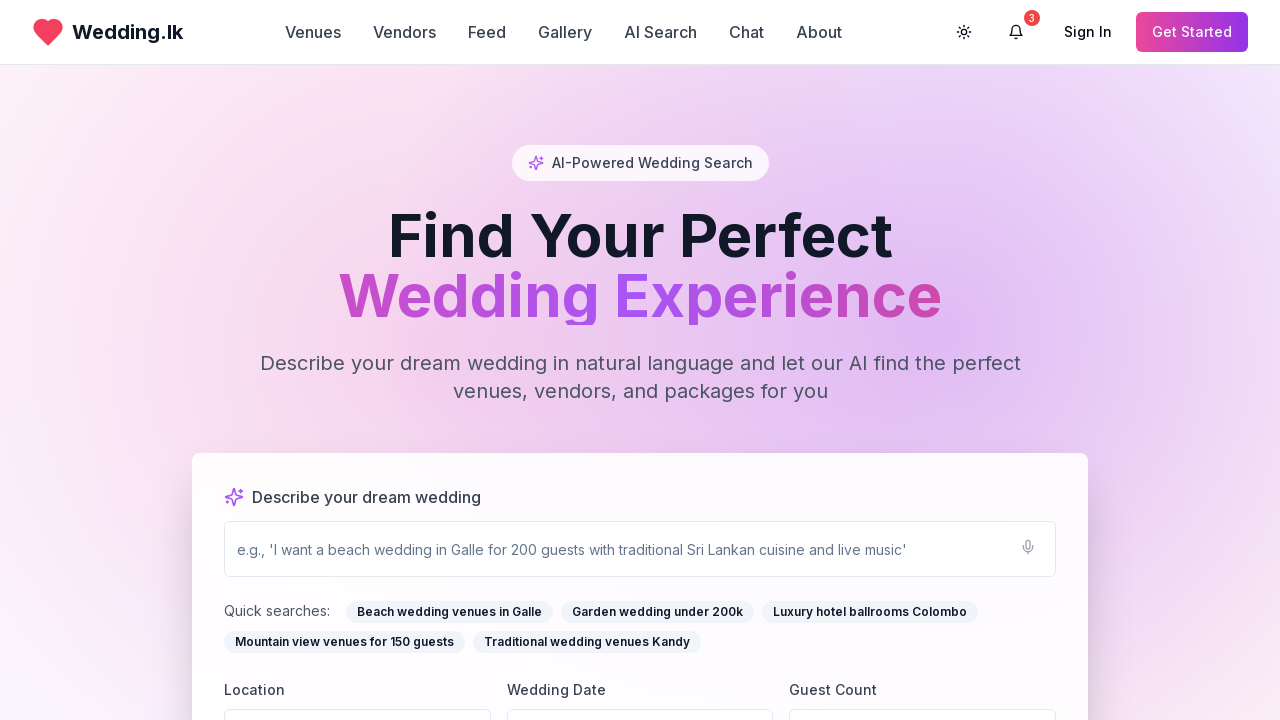

Navigated to wedding homepage
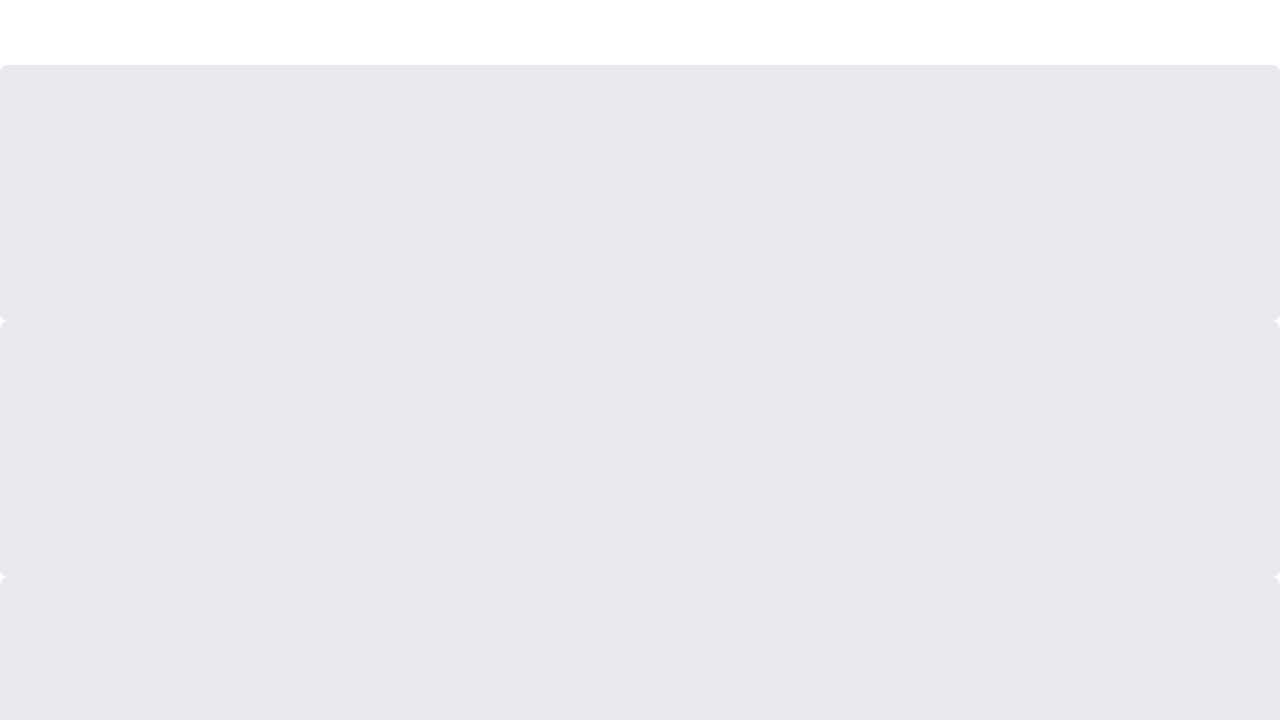

Waited for network idle state after navigation - performance metrics test complete
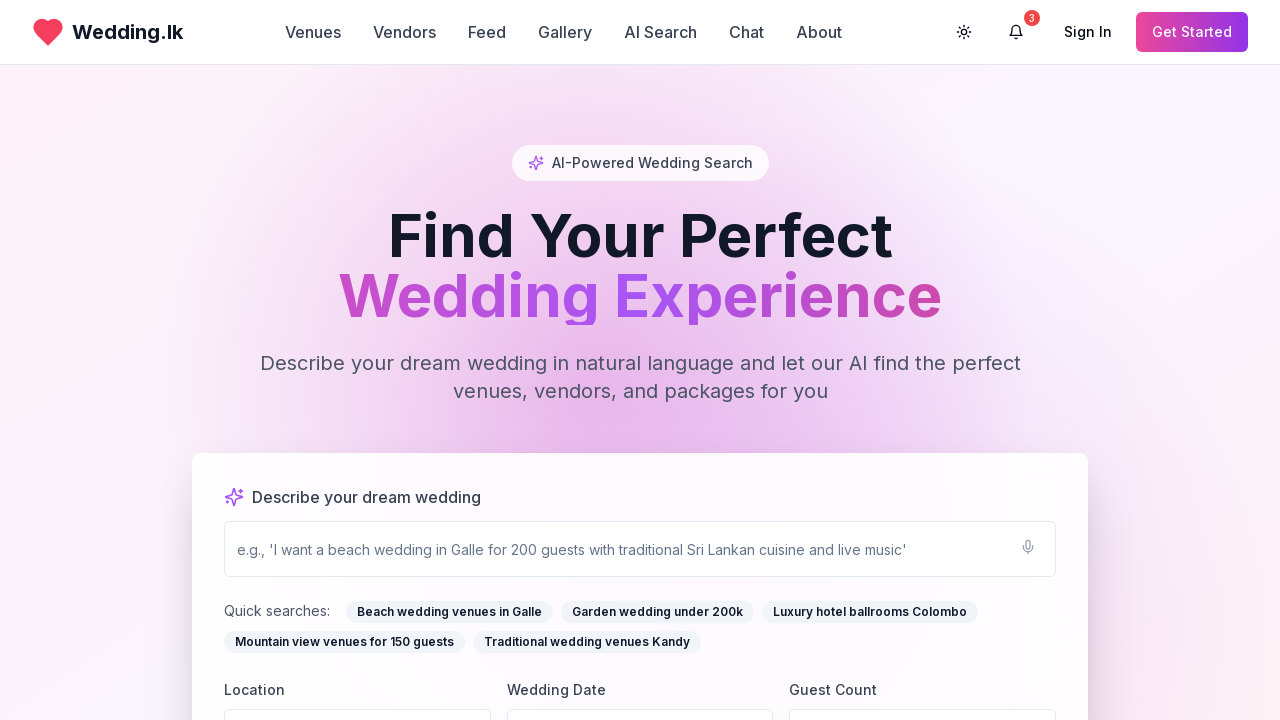

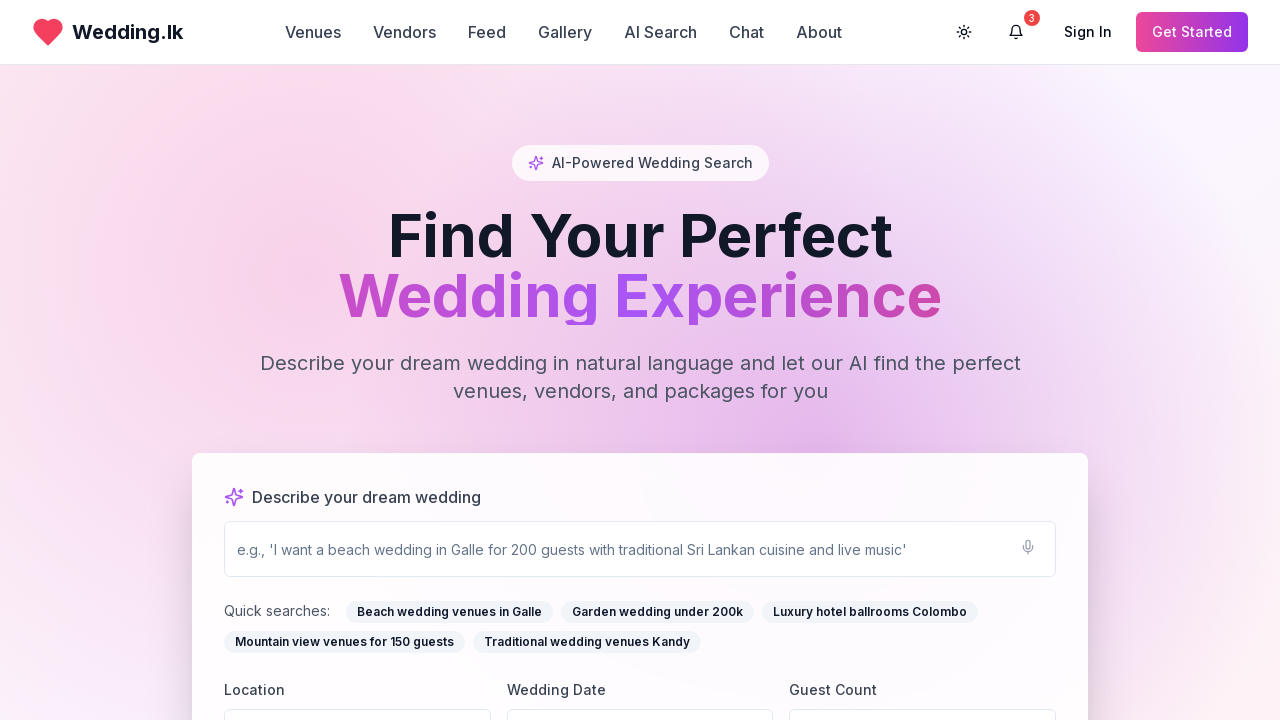